Tests accordion FAQ item 5 - clicks the heading and verifies the expanded content about scooter charging

Starting URL: https://qa-scooter.praktikum-services.ru/

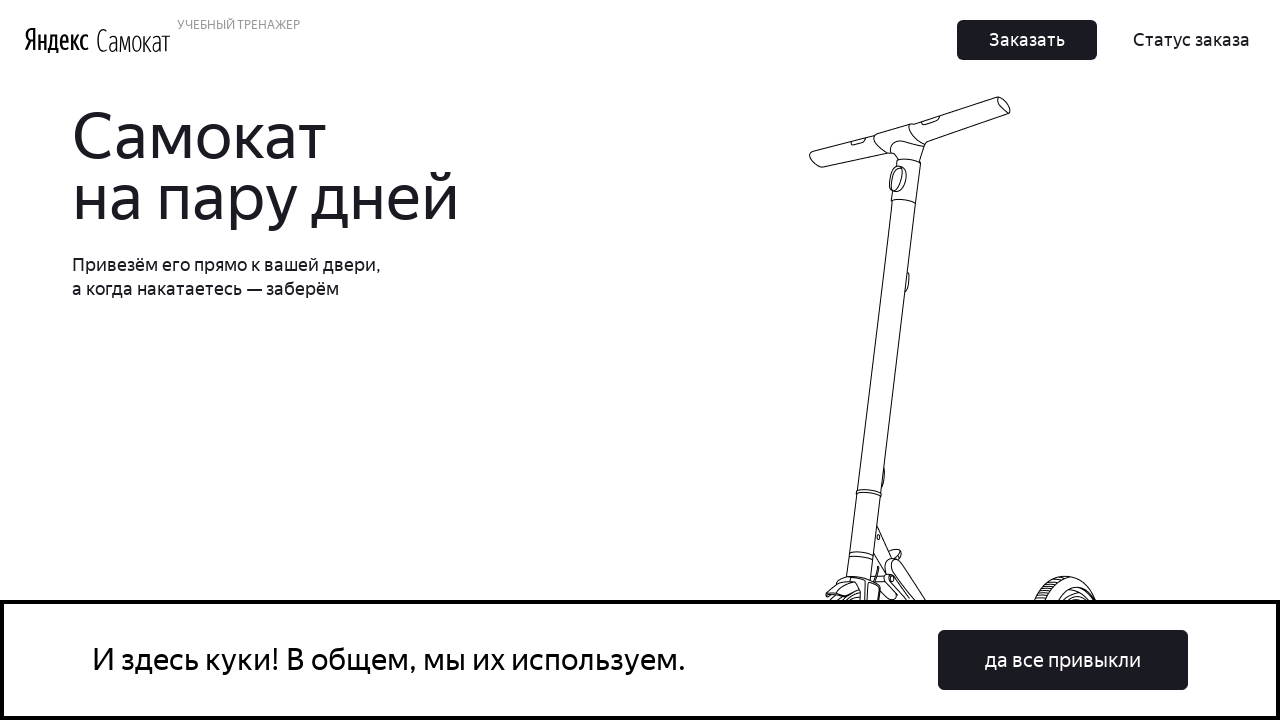

Clicked accordion heading 5 at (967, 381) on #accordion__heading-5
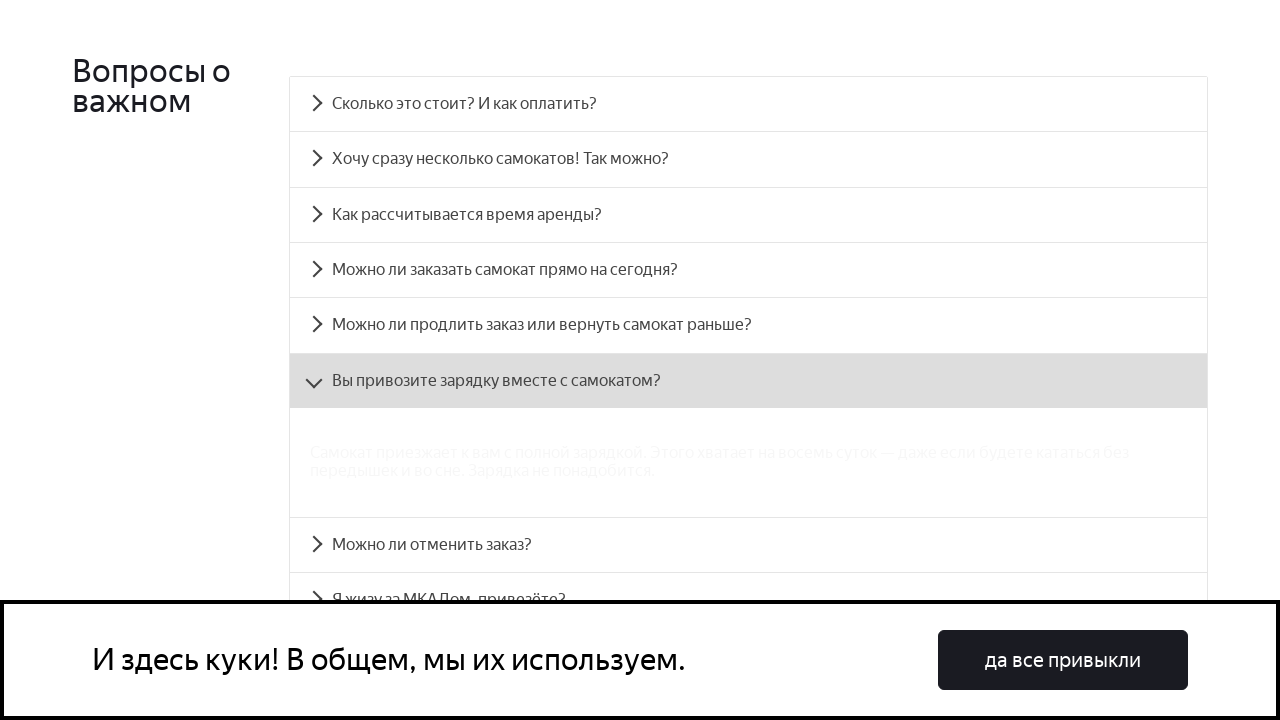

Accordion panel 5 is now visible - expanded content about scooter charging displayed
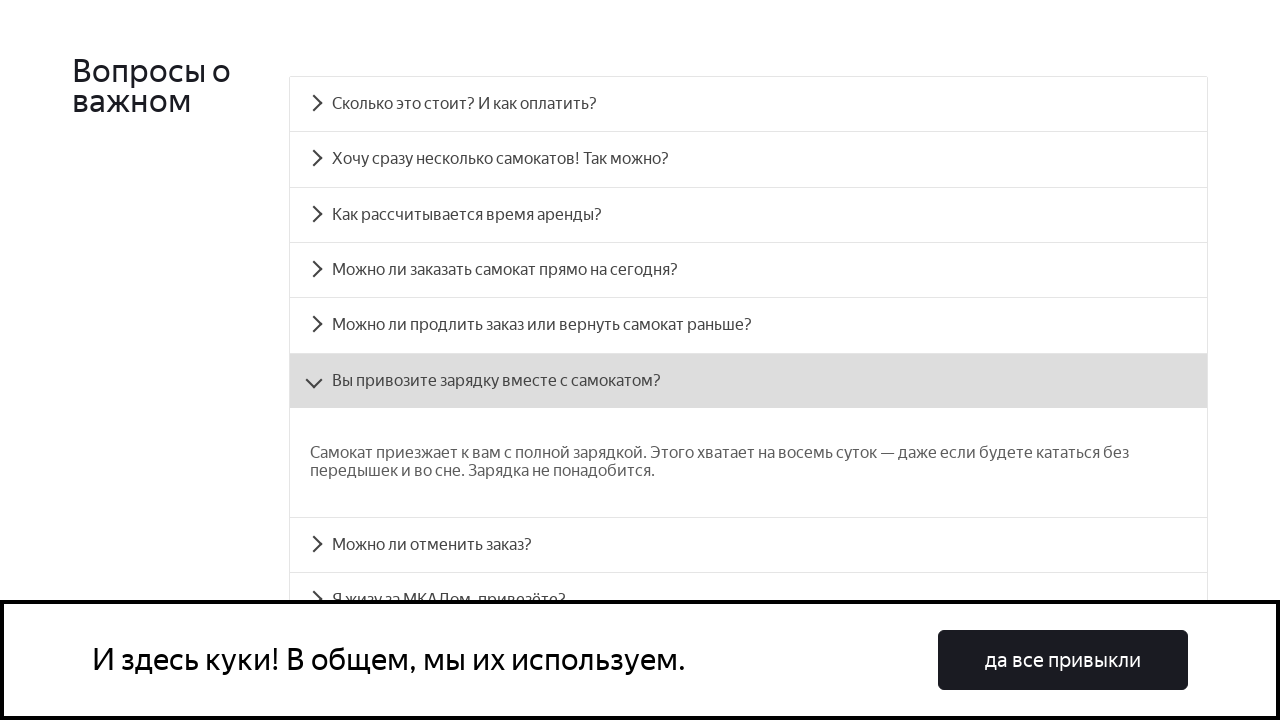

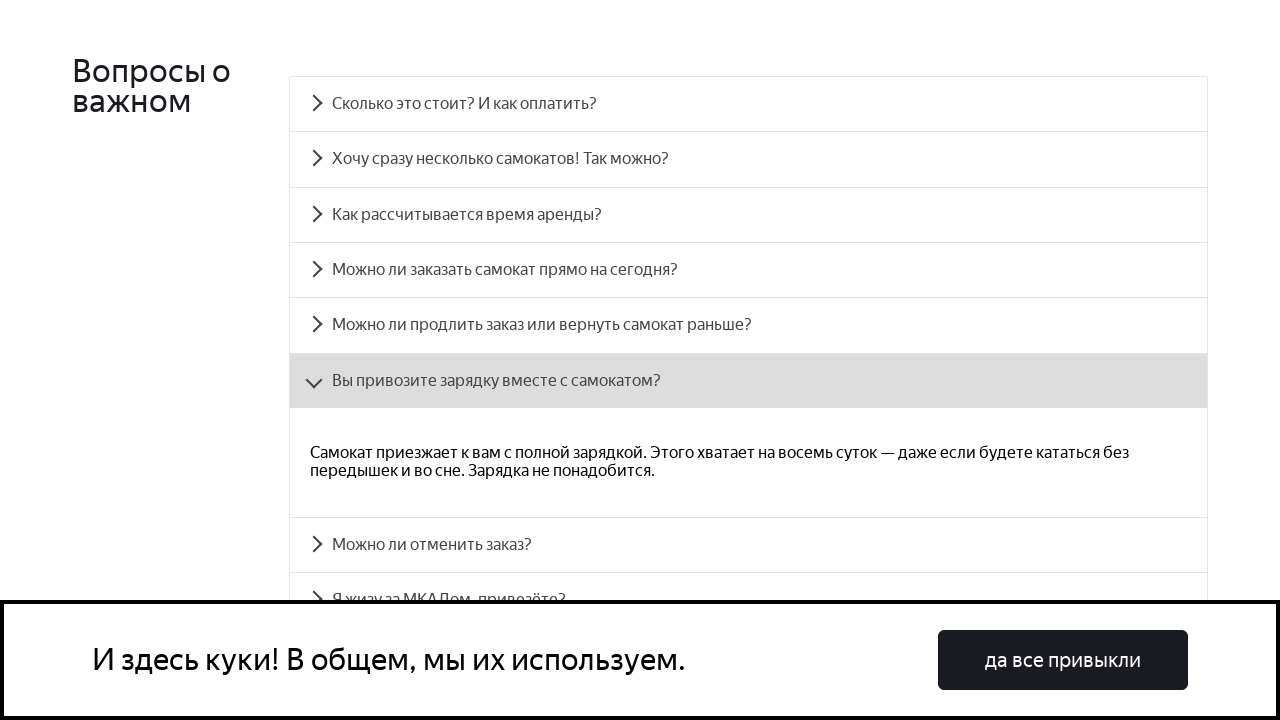